Tests menu hover functionality by hovering over menu items to verify color changes and submenu visibility.

Starting URL: https://demoqa.com/menu

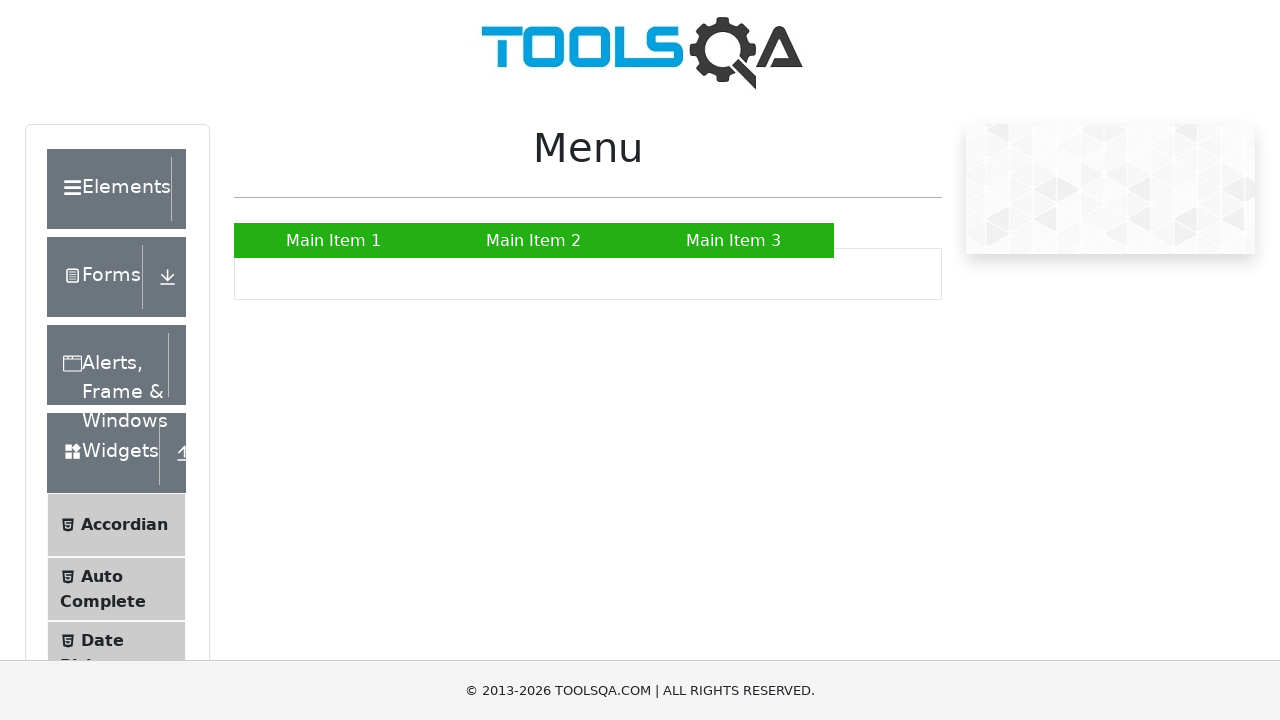

Hovered over Main Item 1 at (334, 240) on xpath=//ul[@id='nav']//a[text()='Main Item 1']
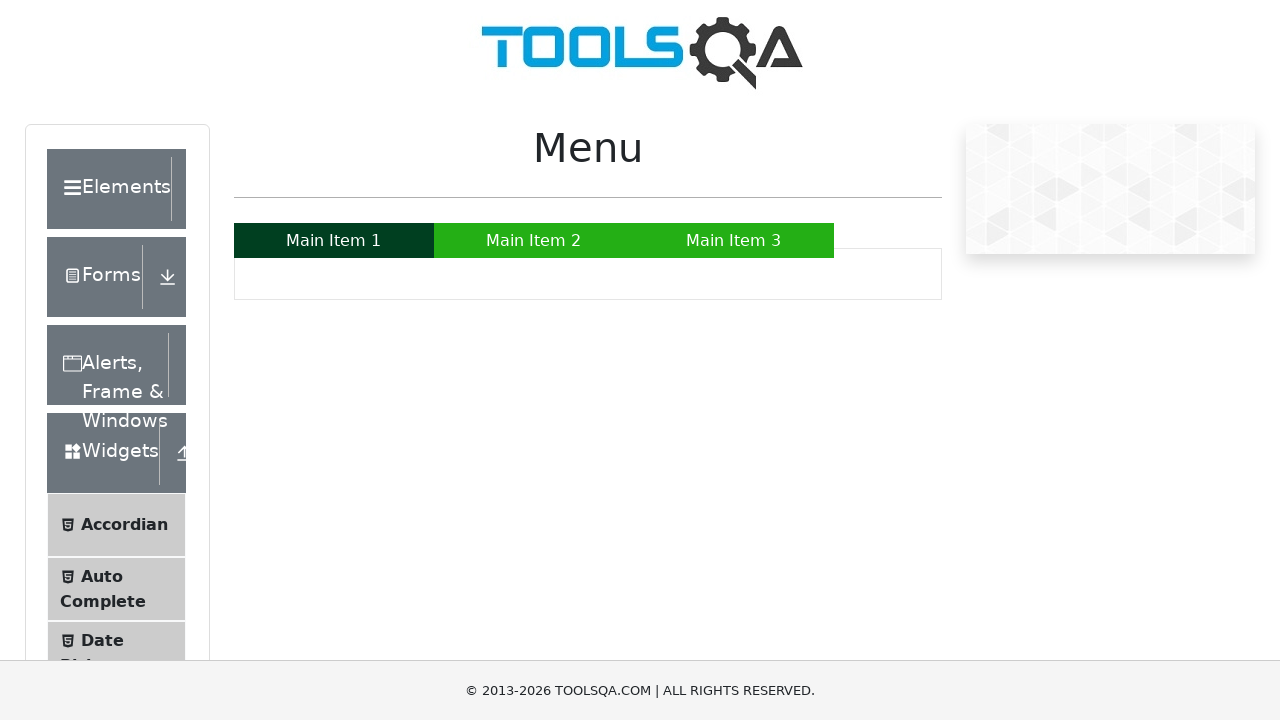

Hovered over Main Item 3 at (734, 240) on xpath=//ul[@id='nav']//a[text()='Main Item 3']
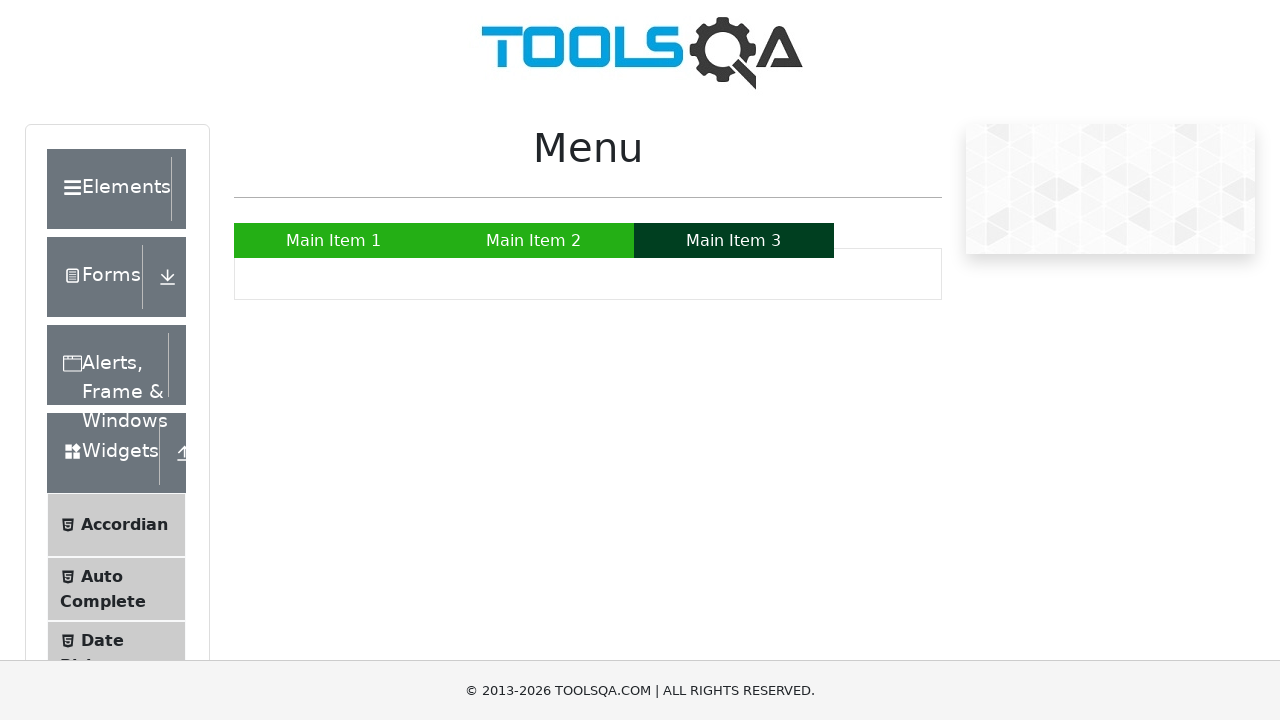

Hovered over Main Item 2 to reveal submenu at (534, 240) on xpath=//ul[@id='nav']//a[text()='Main Item 2']
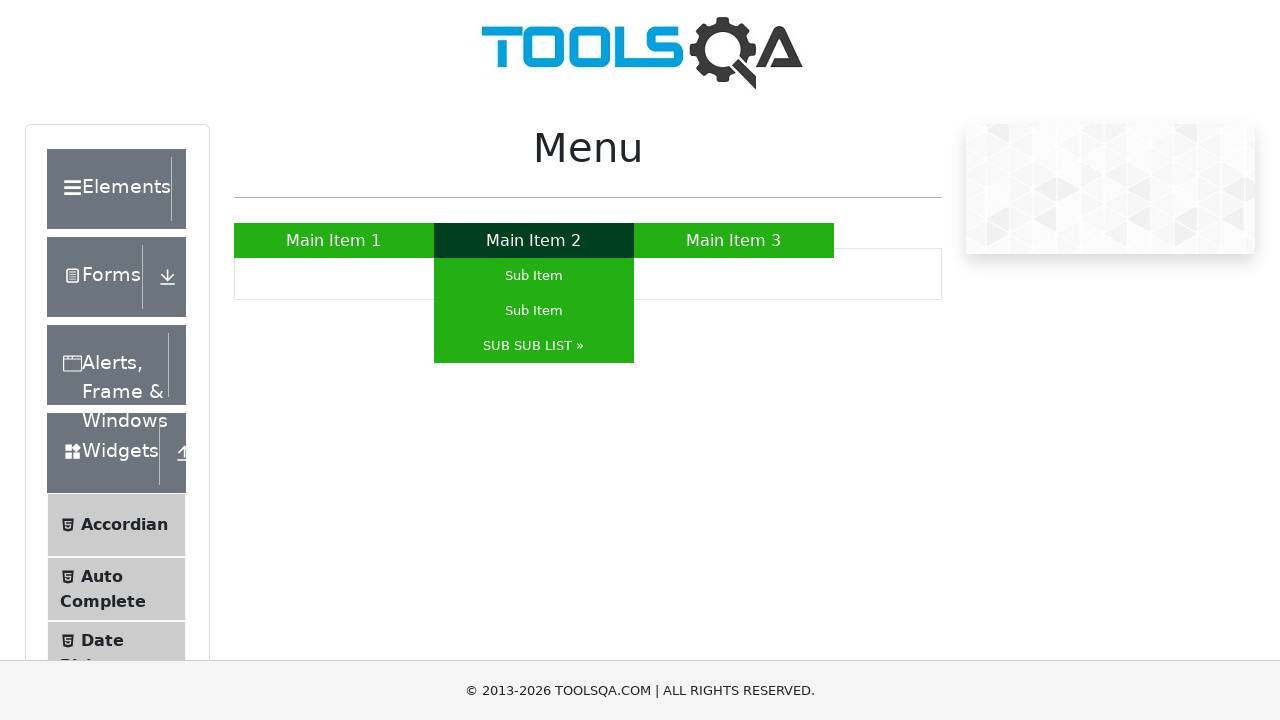

Hovered over first Sub Item at (534, 276) on xpath=//ul[@id='nav']//li[a[text()='Sub Item']][1]/a
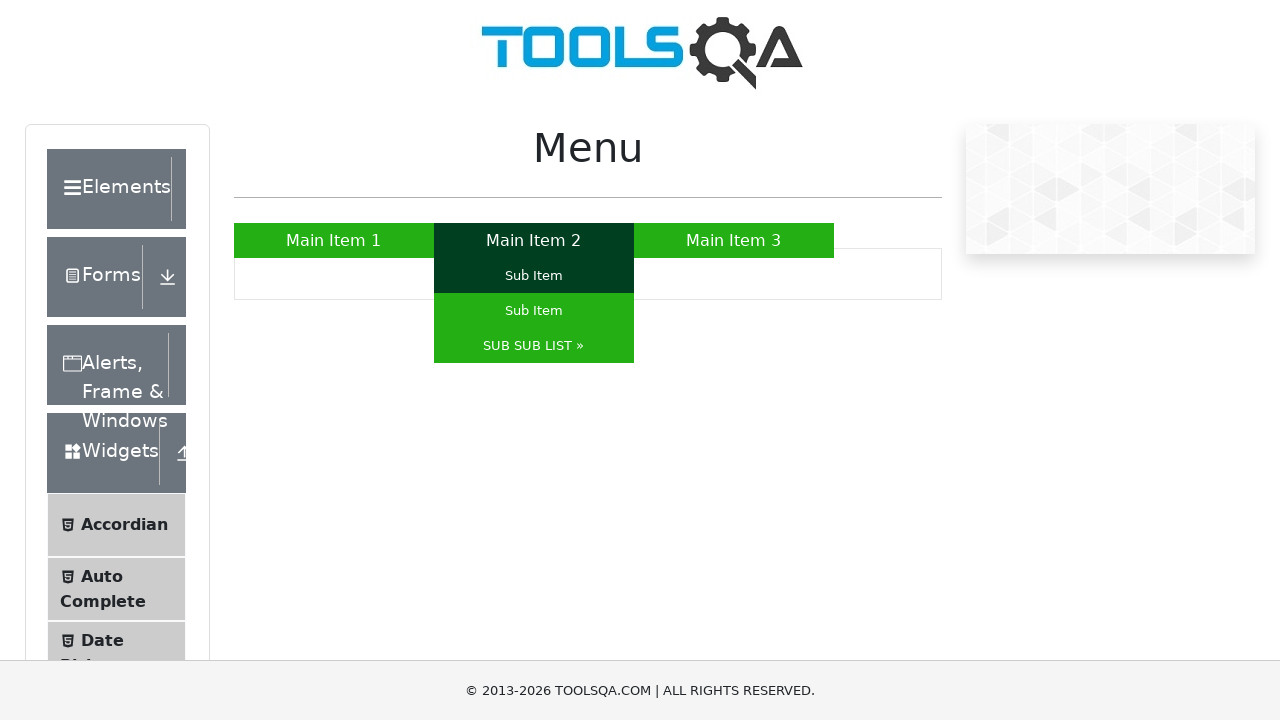

Hovered over second Sub Item at (534, 310) on xpath=//ul[@id='nav']//li[a[text()='Sub Item']][2]/a
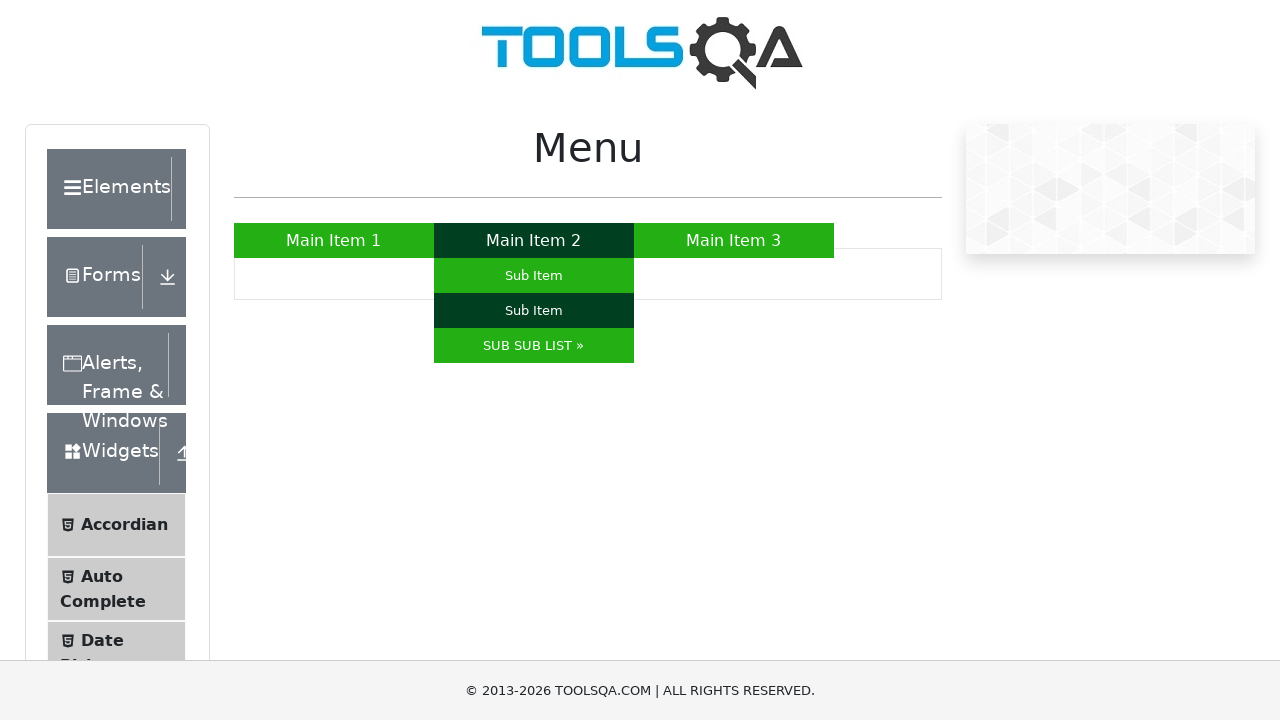

Hovered over SUB SUB LIST to reveal nested submenu at (534, 346) on xpath=//ul[@id='nav']//a[text()='SUB SUB LIST »']
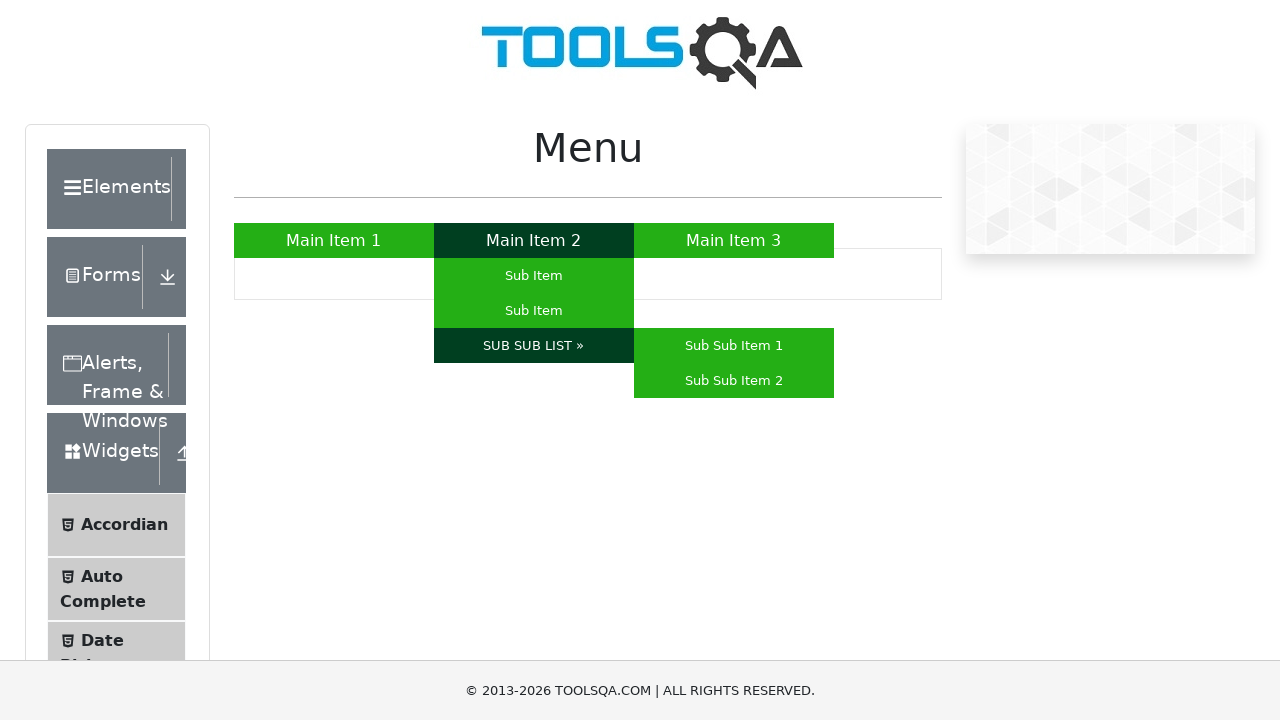

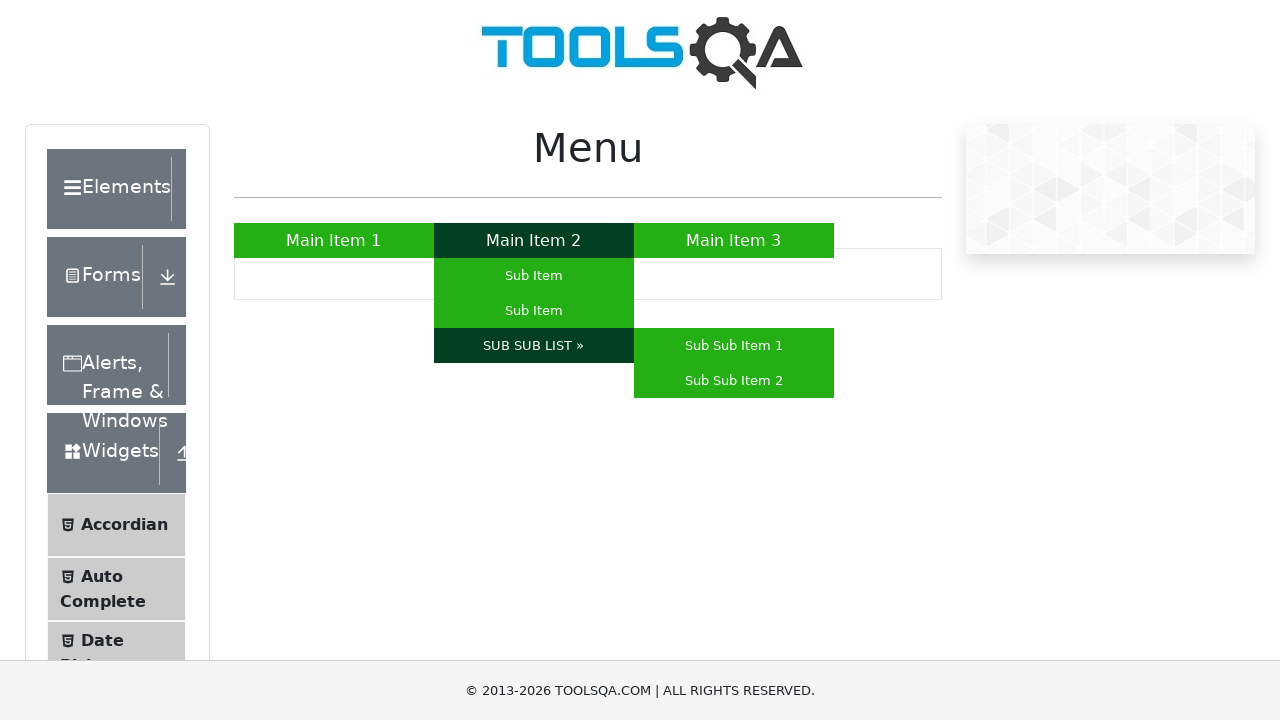